Tests the PlainProxies web proxy by entering a website URL and submitting the proxy form to access the site through the proxy service.

Starting URL: https://plainproxies.com/resources/free-web-proxy

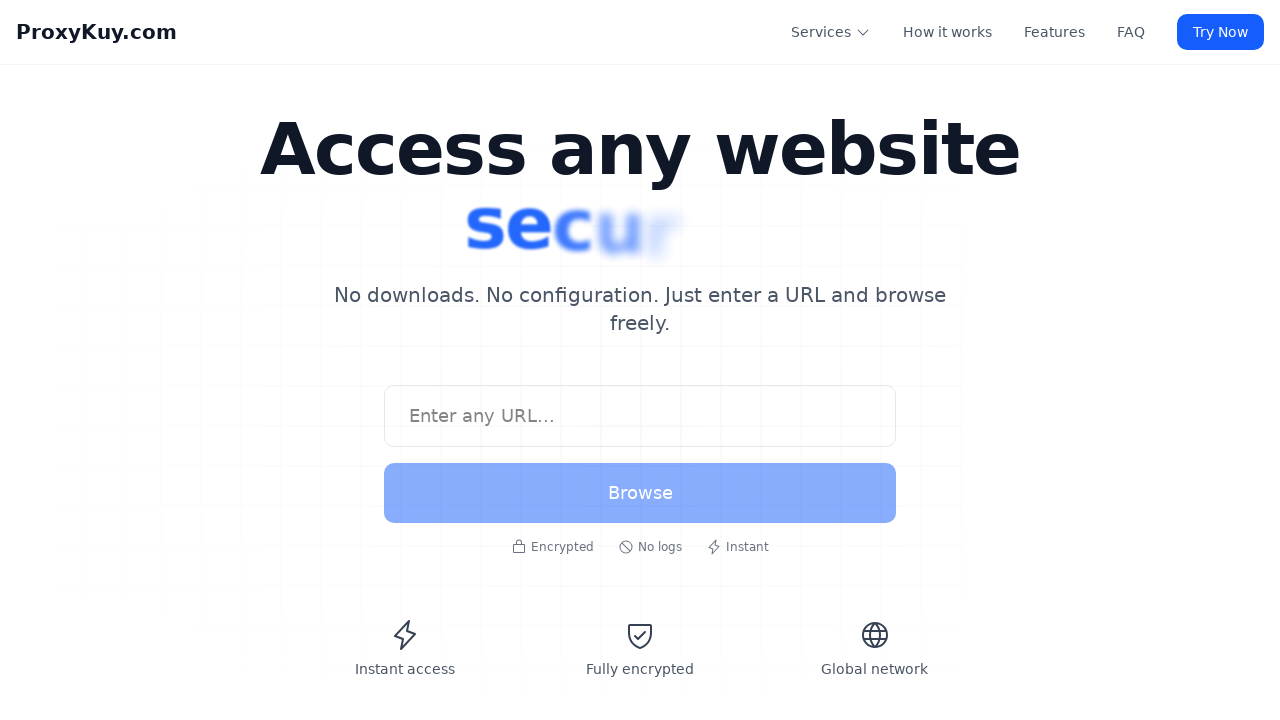

Filled proxy form input with 'https://www.example.com' on section form input
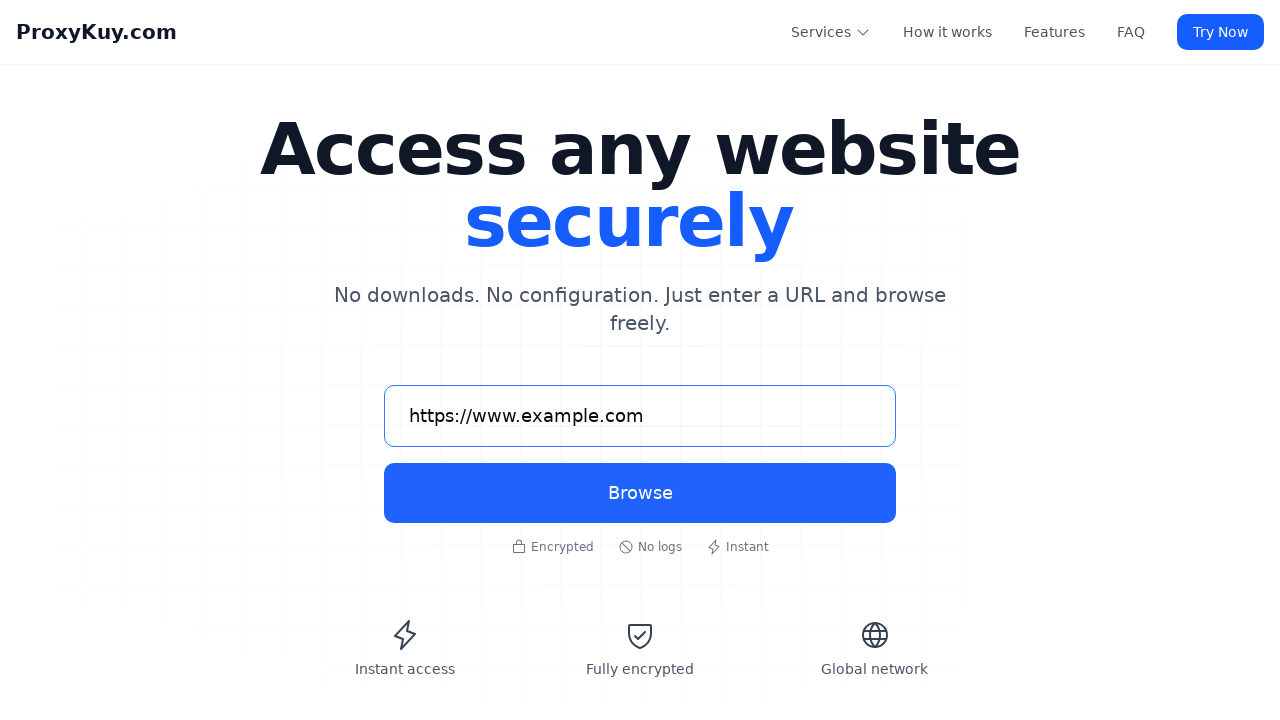

Clicked submit button to access website through proxy at (640, 493) on section form button
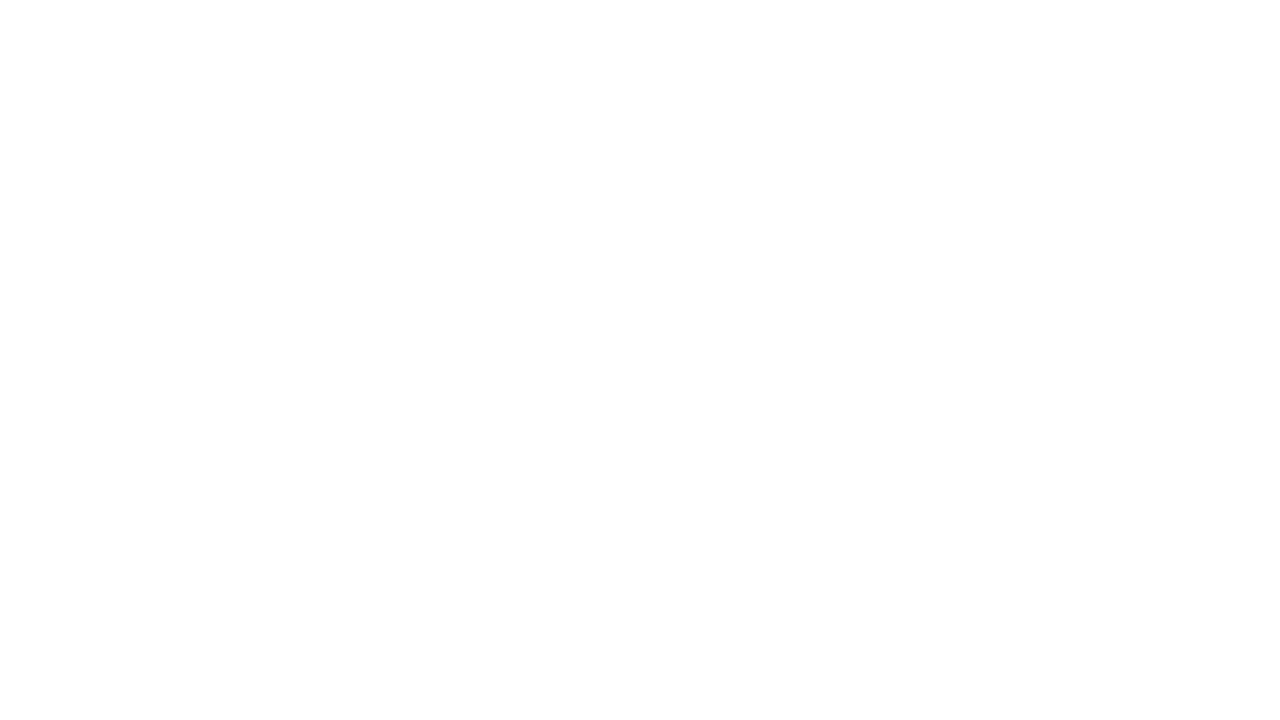

Waited 3 seconds for proxy page to load
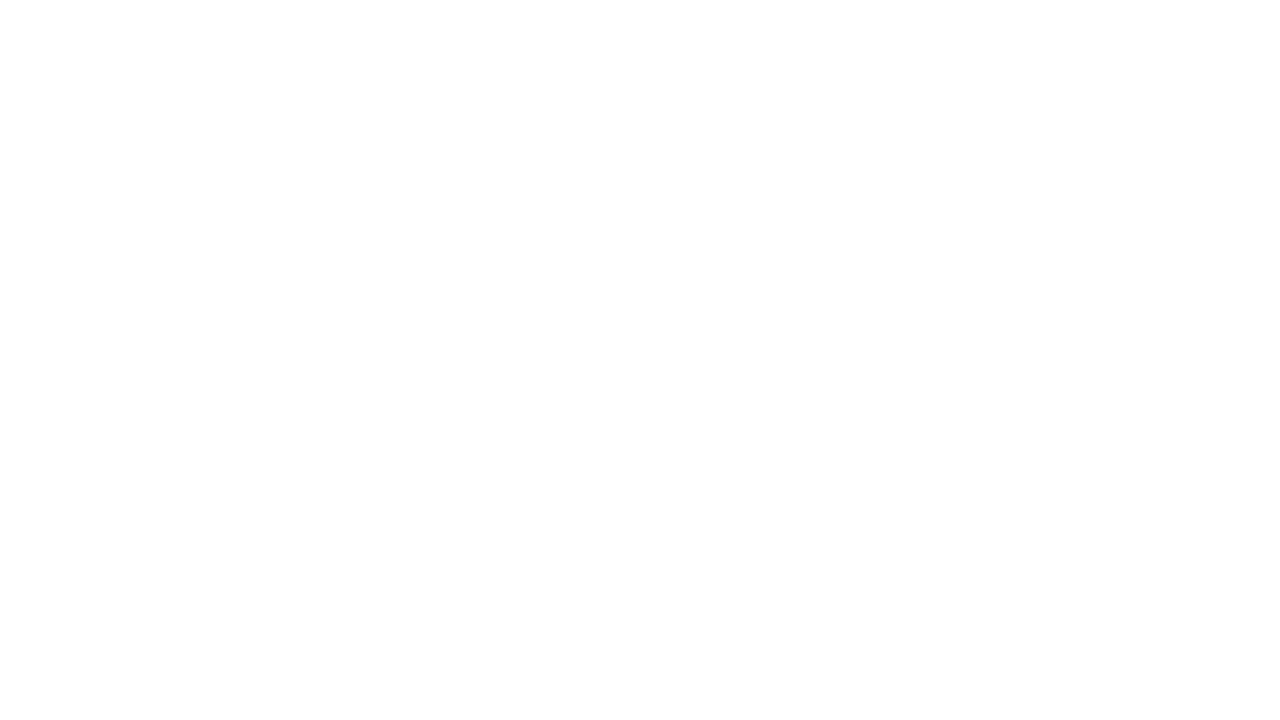

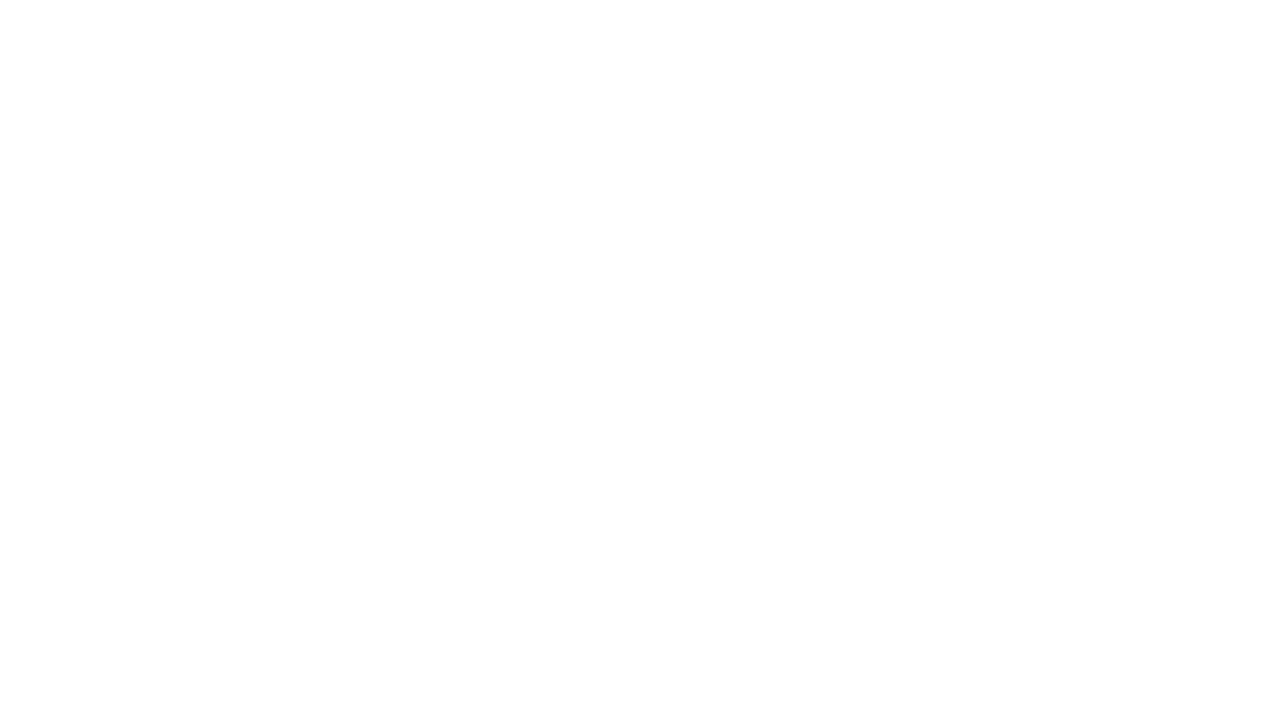